Navigates to the B3 Brazilian stock exchange website, searches for a stock asset by entering its ticker symbol, and waits for the price information to load.

Starting URL: http://www.b3.com.br/pt_br/market-data-e-indices/servicos-de-dados/market-data/cotacoes/outros-ativos.htm

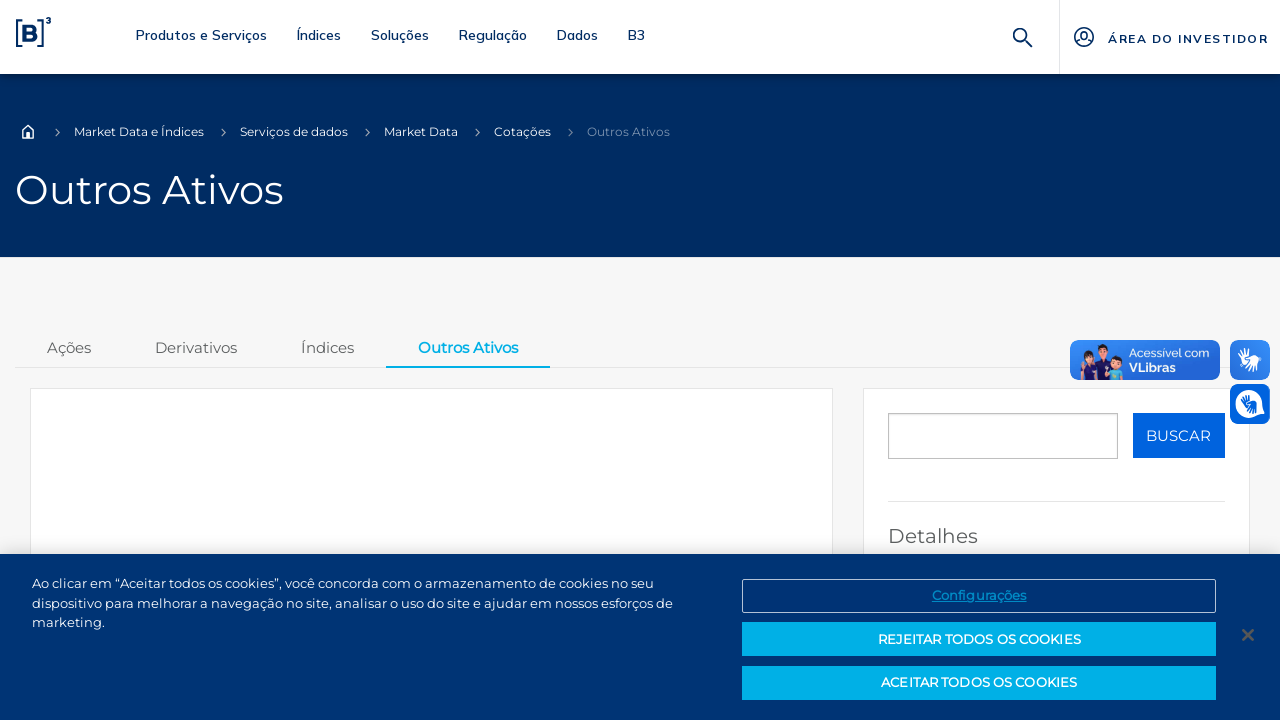

Search button became visible and clickable
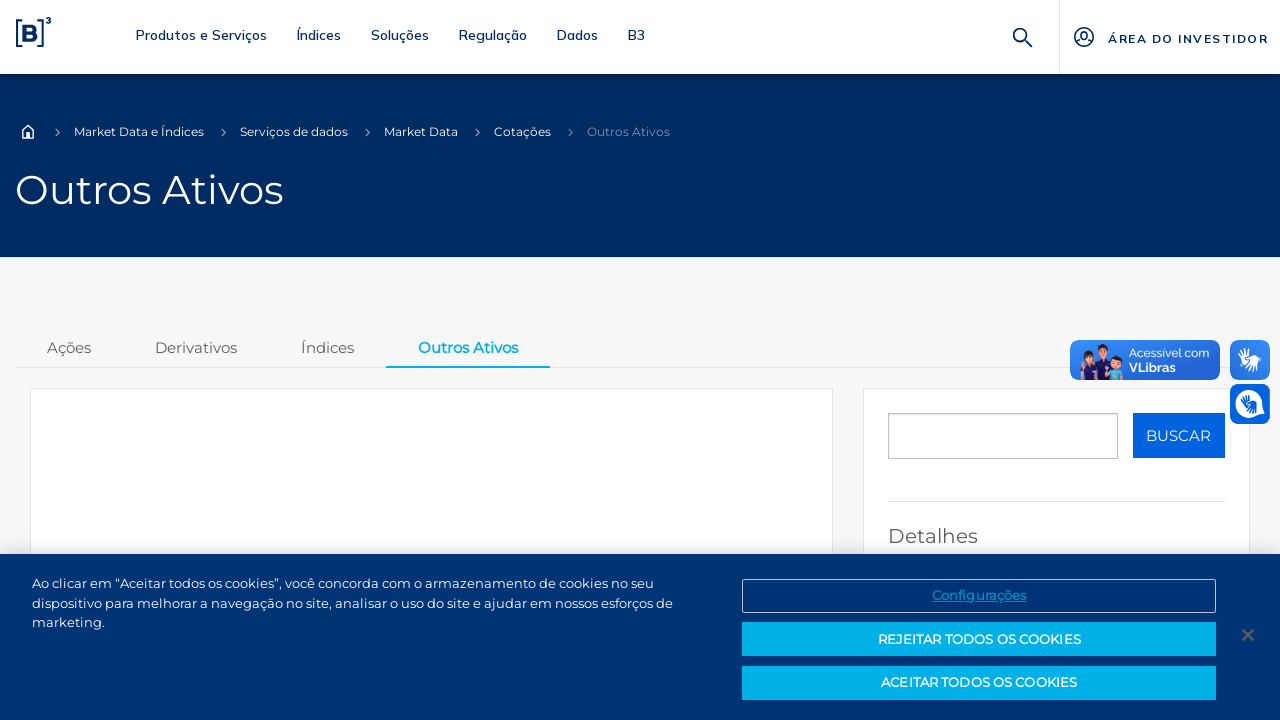

Entered asset ticker 'PETR4' in search field on #txtCampoPesquisa
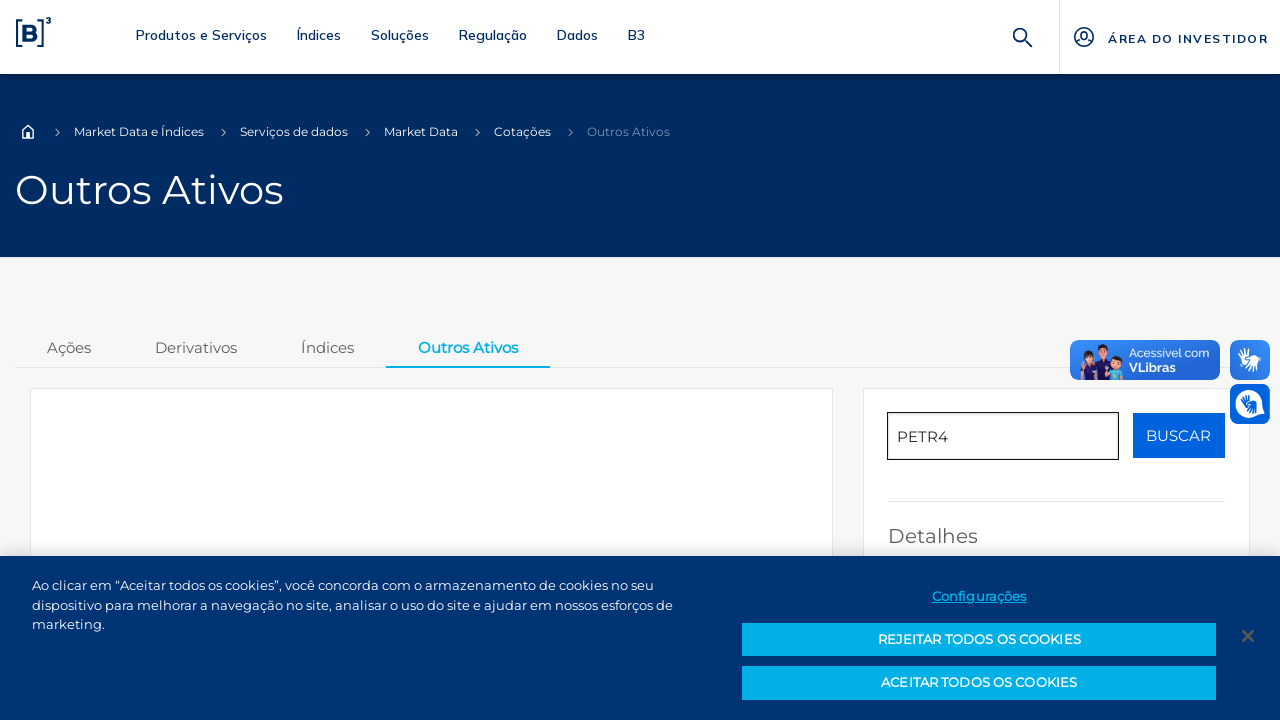

Clicked search button to query asset at (1179, 436) on #btnBuscarOutrosAtivos
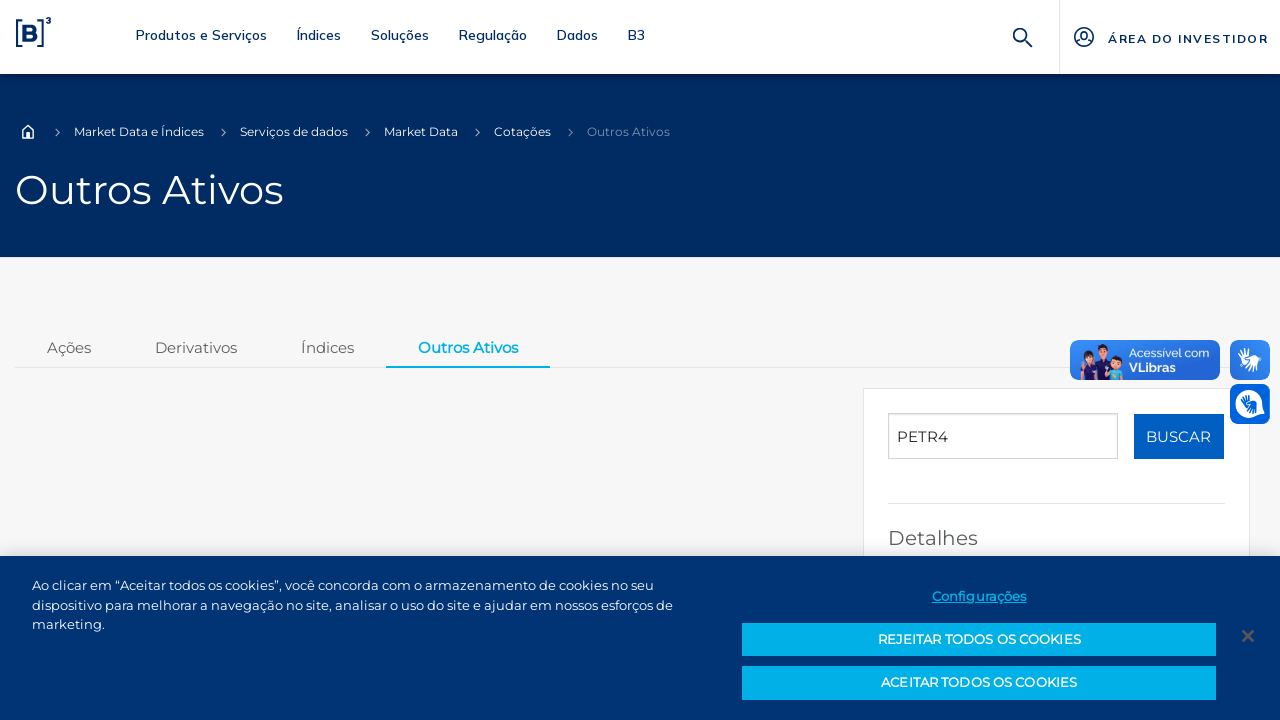

Asset data loaded and placeholder replaced with actual price information
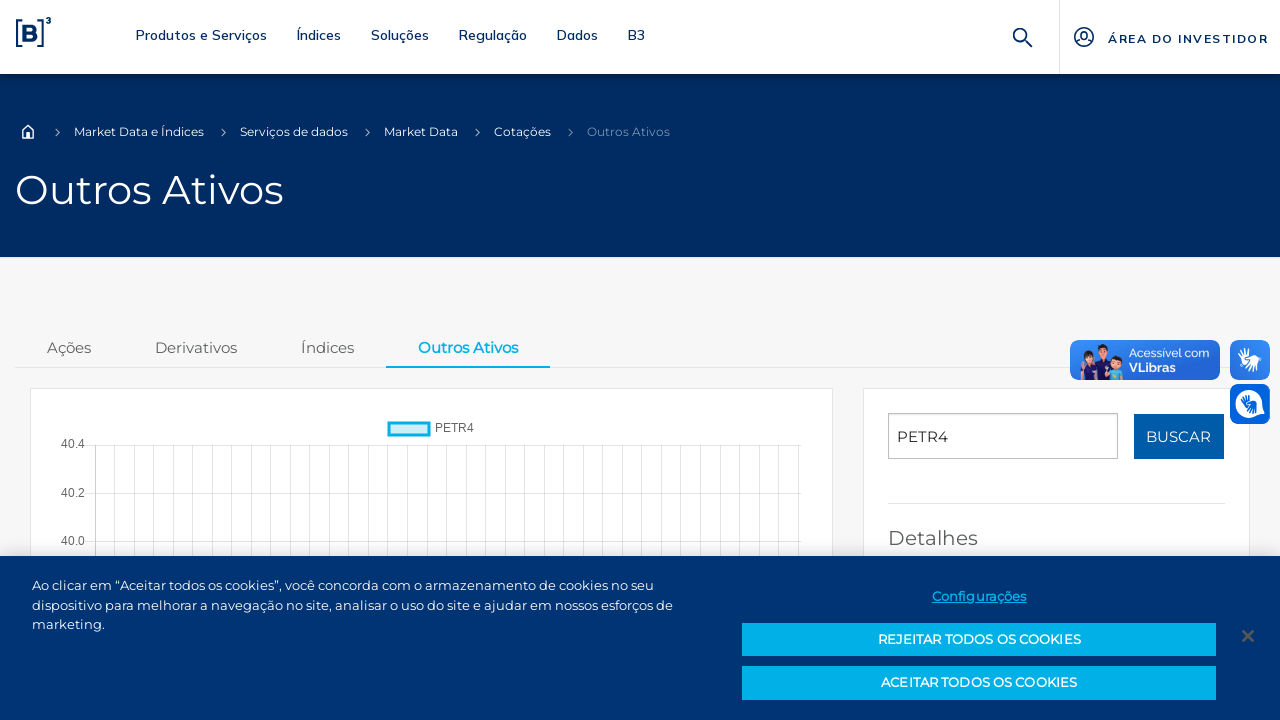

Price quote element confirmed to be displayed
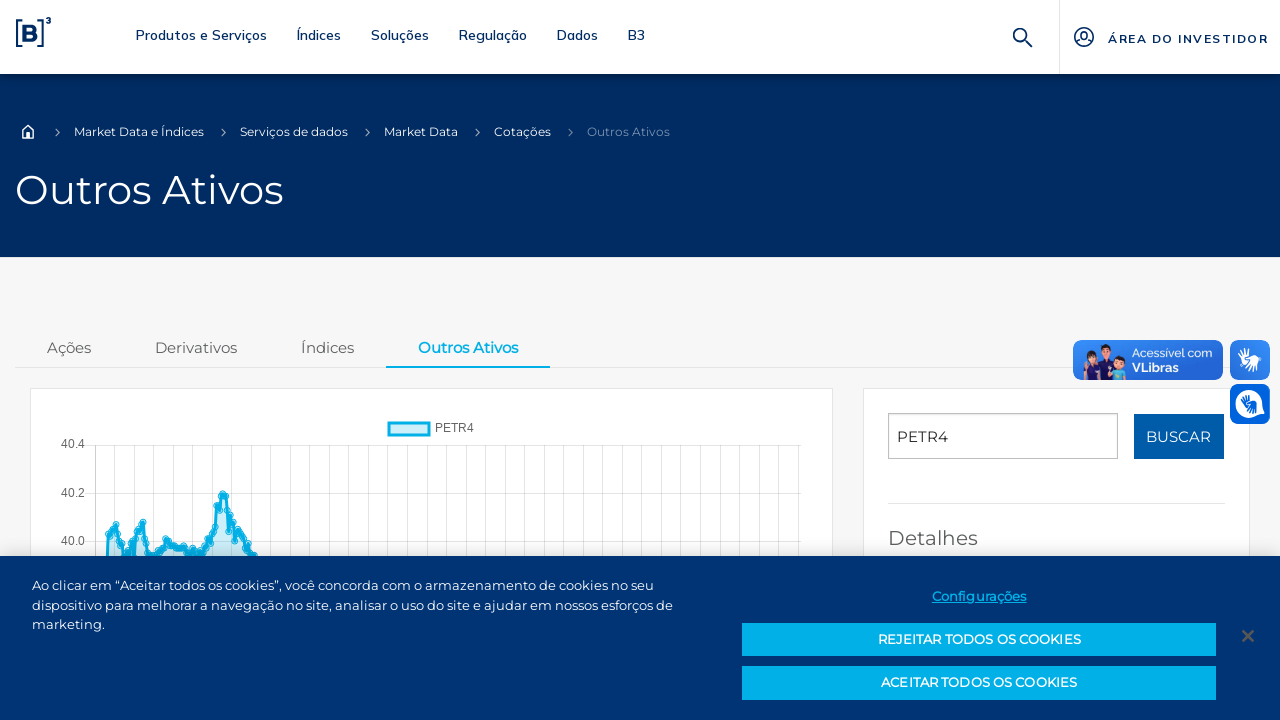

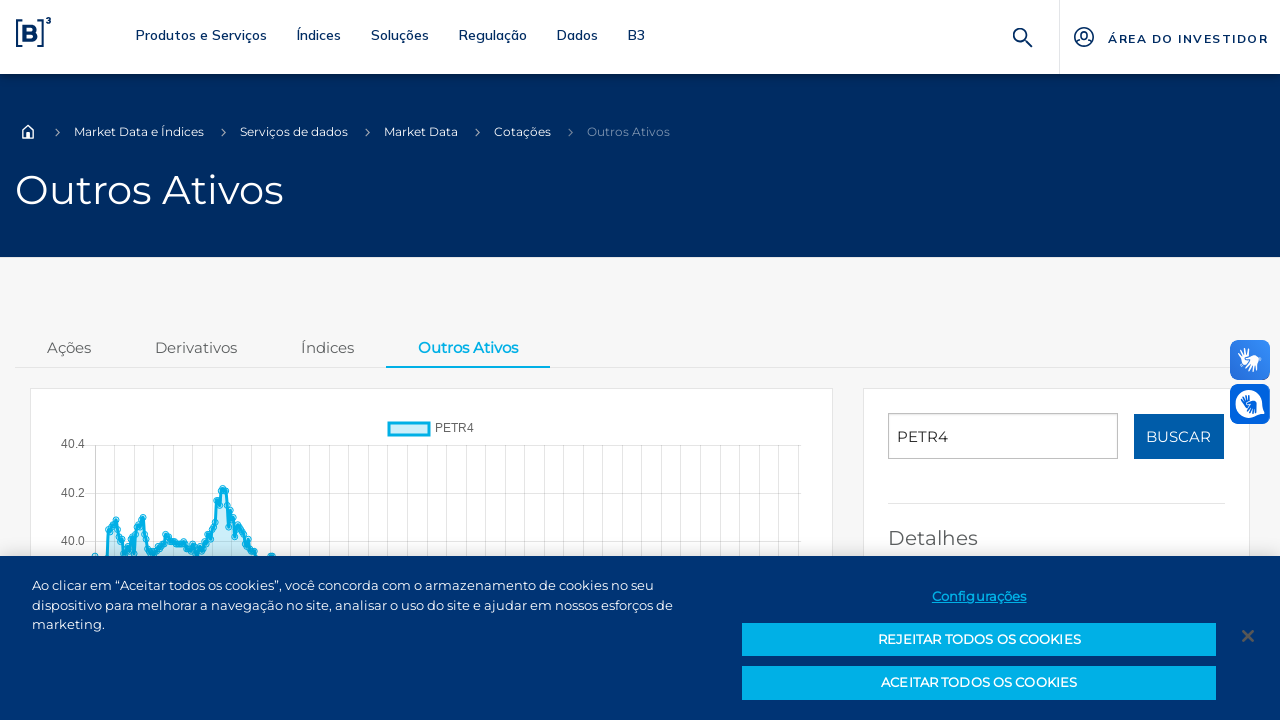